Navigates to login page, clicks login with empty credentials, and verifies error is displayed

Starting URL: https://the-internet.herokuapp.com/

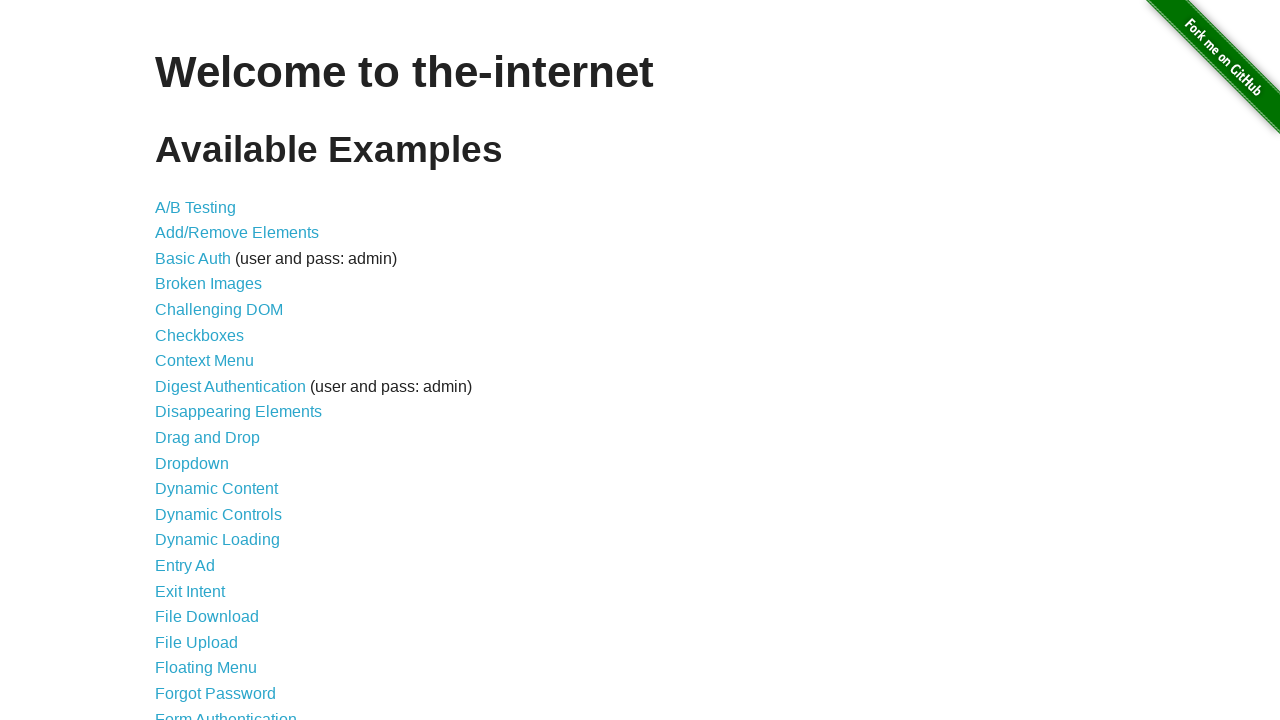

Clicked on the login link at (226, 712) on xpath=/html/body/div[2]/div/ul/li[21]/a
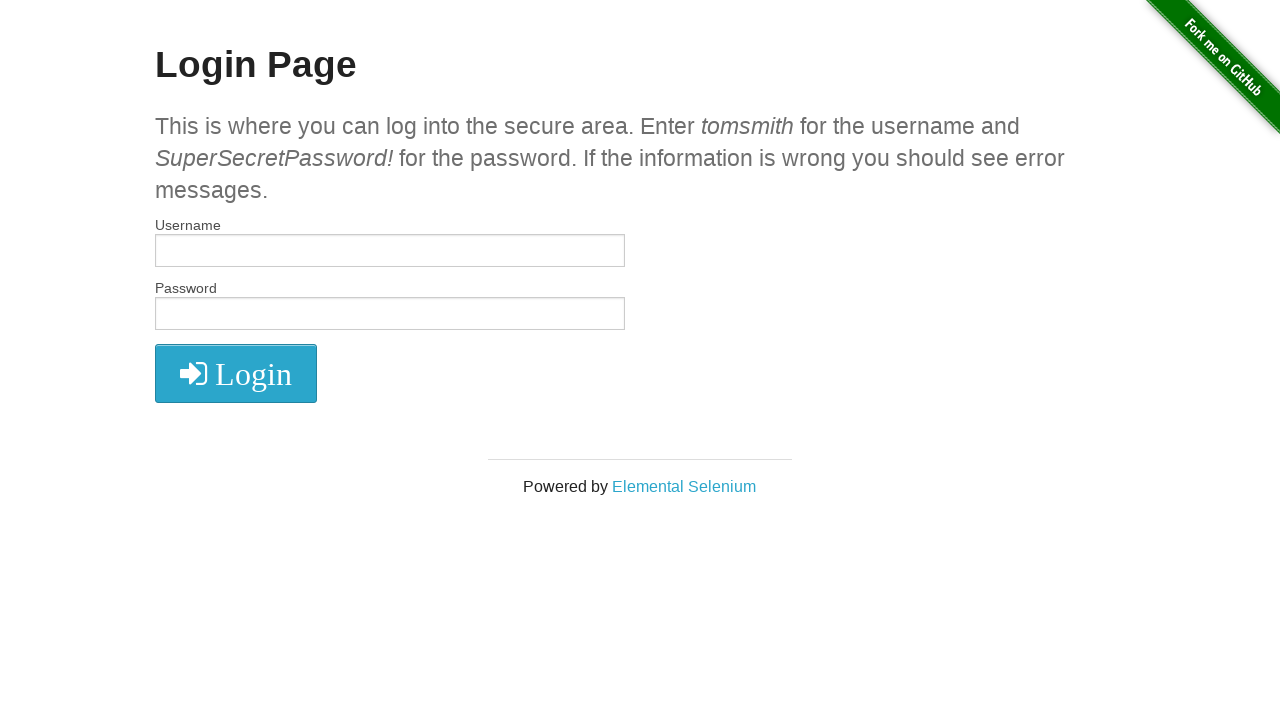

Clicked login button without entering credentials at (236, 374) on xpath=//*[@id='login']/button/i
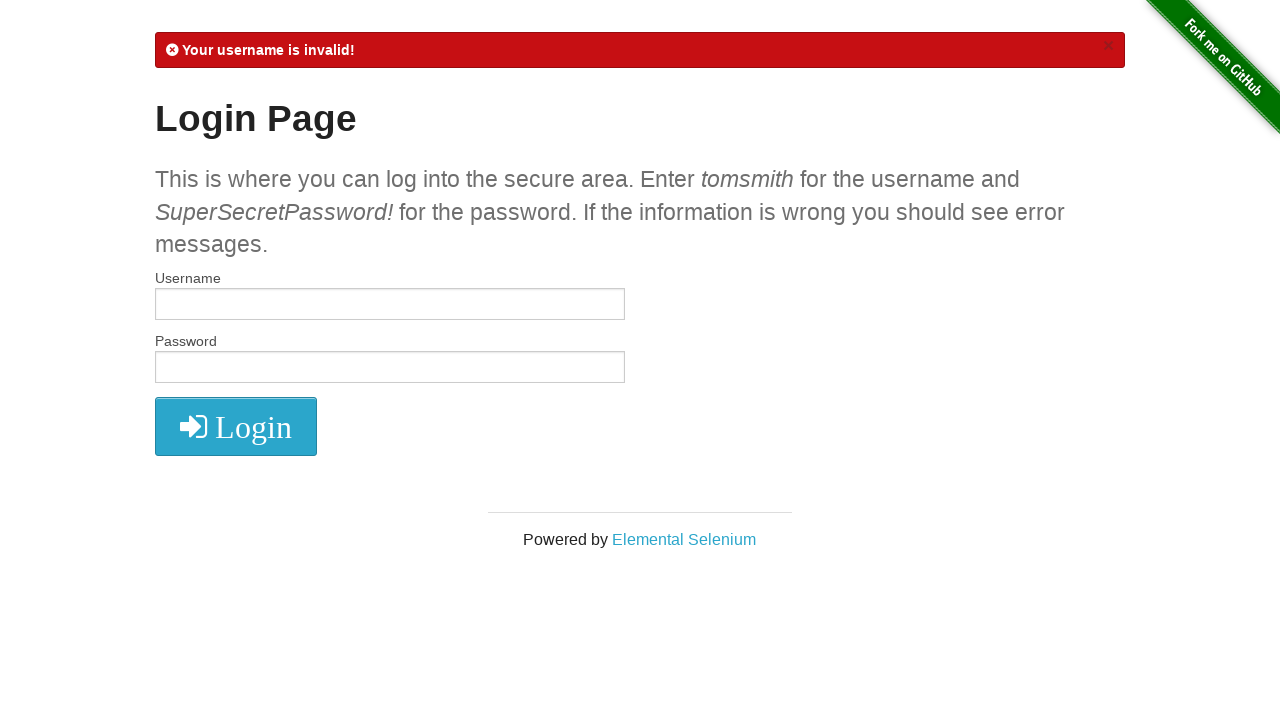

Error message appeared on login page
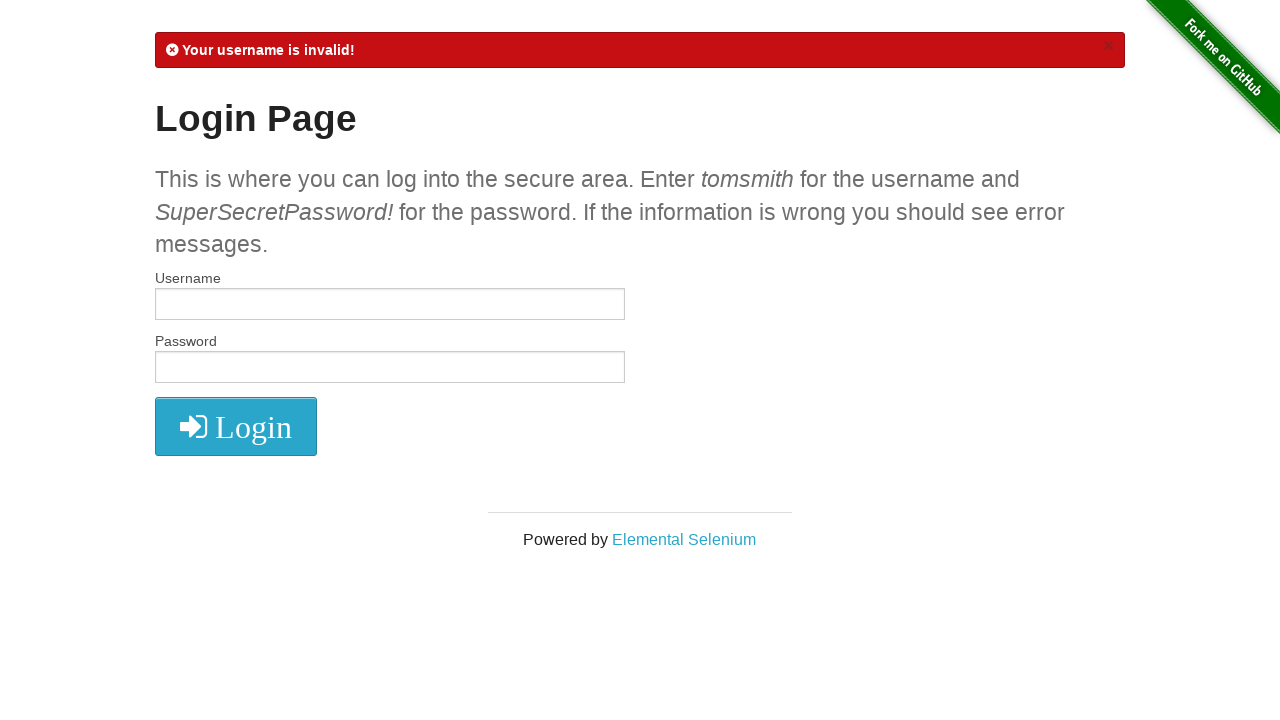

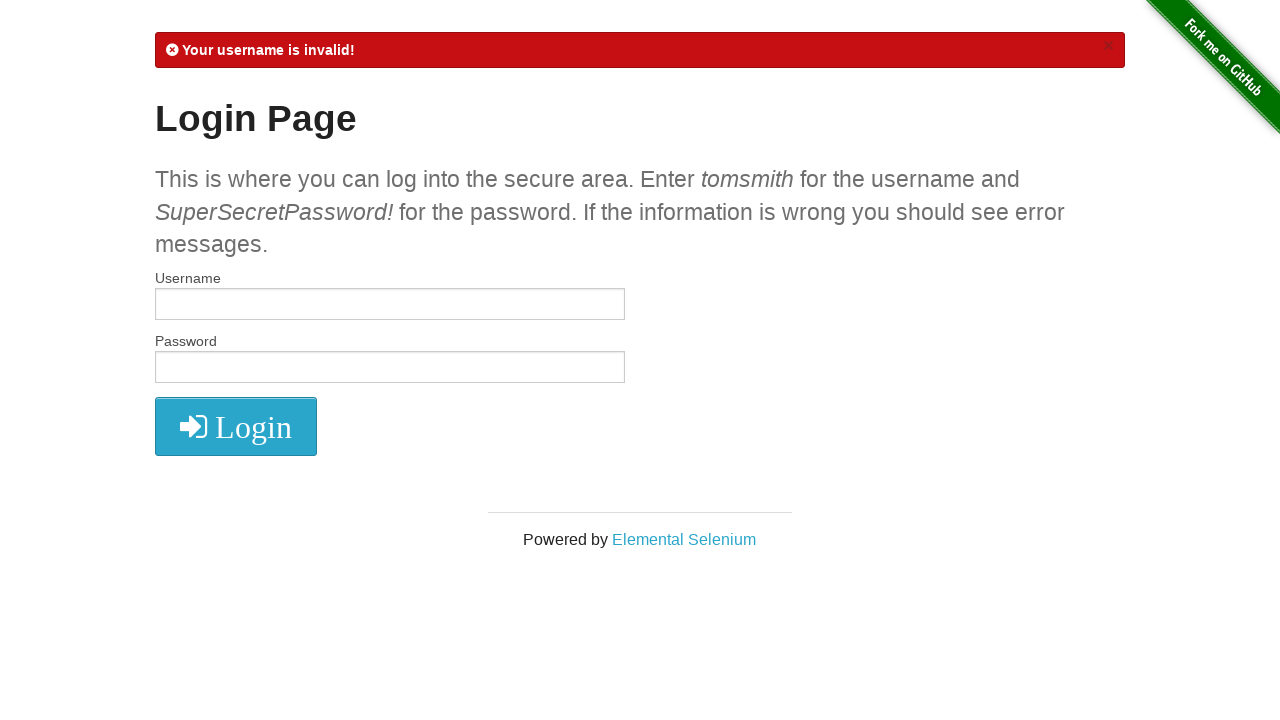